Tests editing a specific todo item by creating multiple todos, double-clicking on the third one to enter edit mode, clearing the text, and replacing it with new text.

Starting URL: https://todolist.james.am/

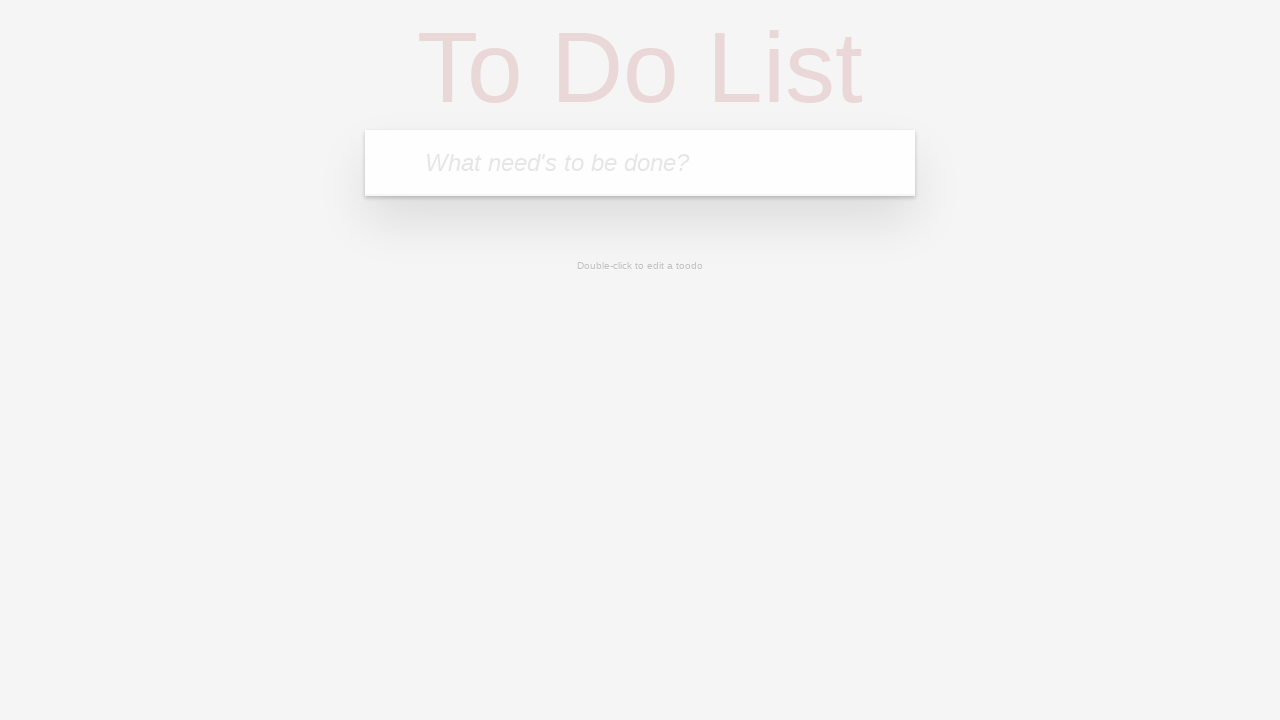

Waited for new todo input field to be available
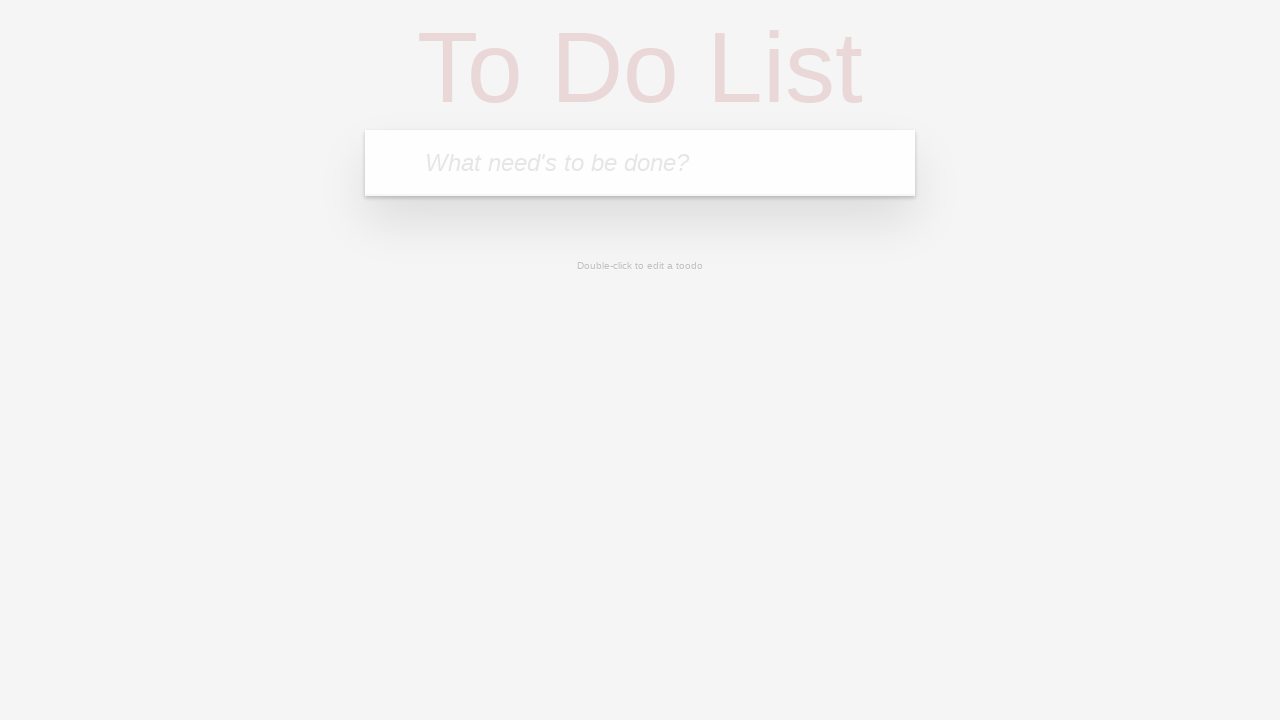

Filled first todo item '1 uzduotis' on .new-todo
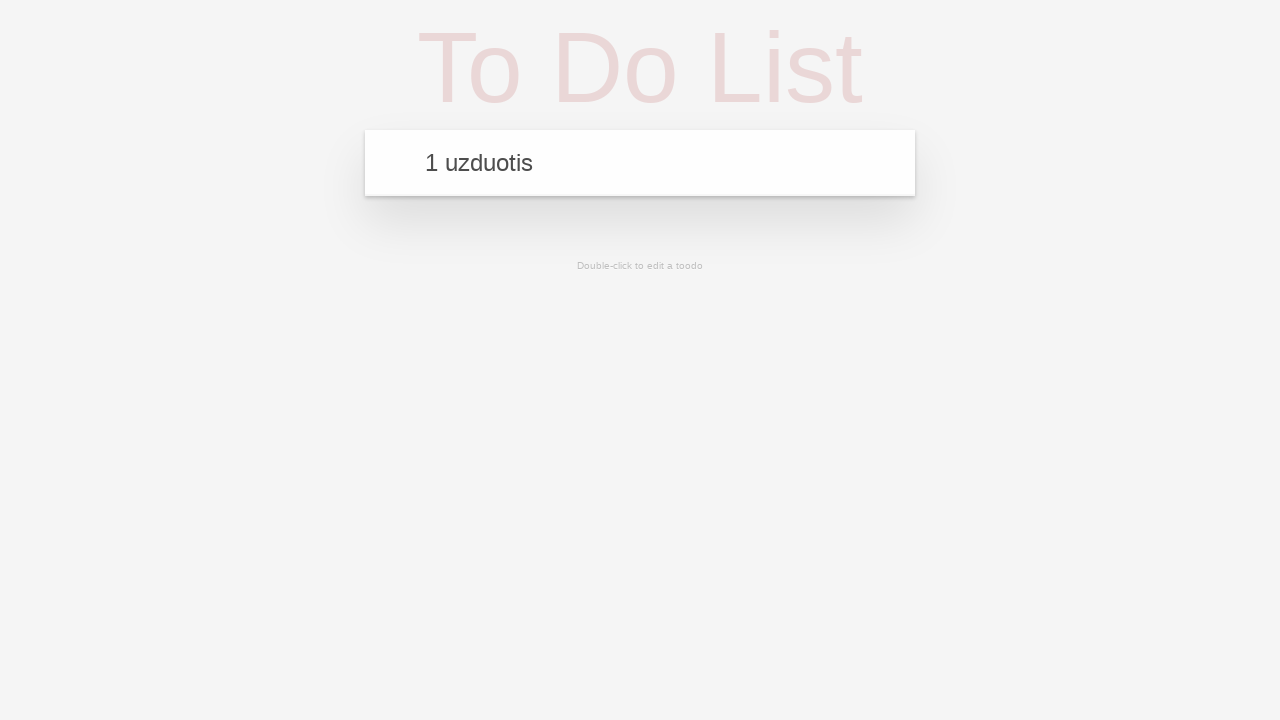

Pressed Enter to add first todo item on .new-todo
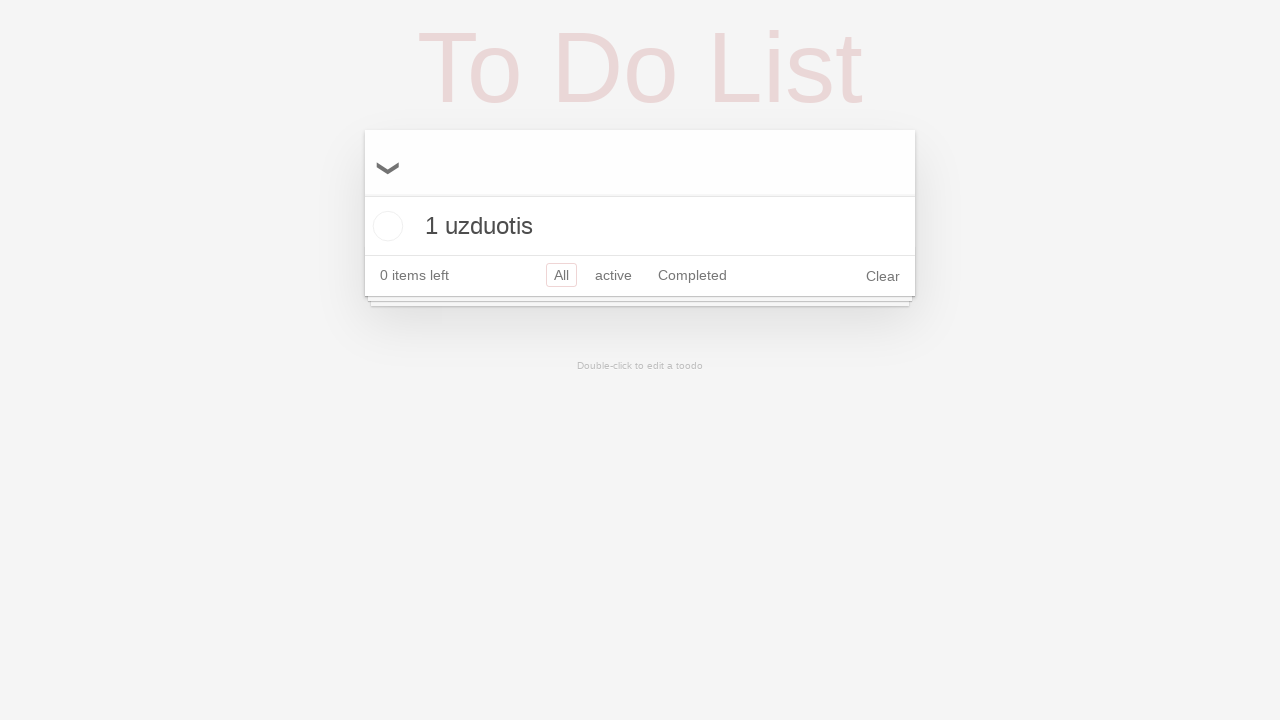

Filled second todo item '2 uzduotis' on .new-todo
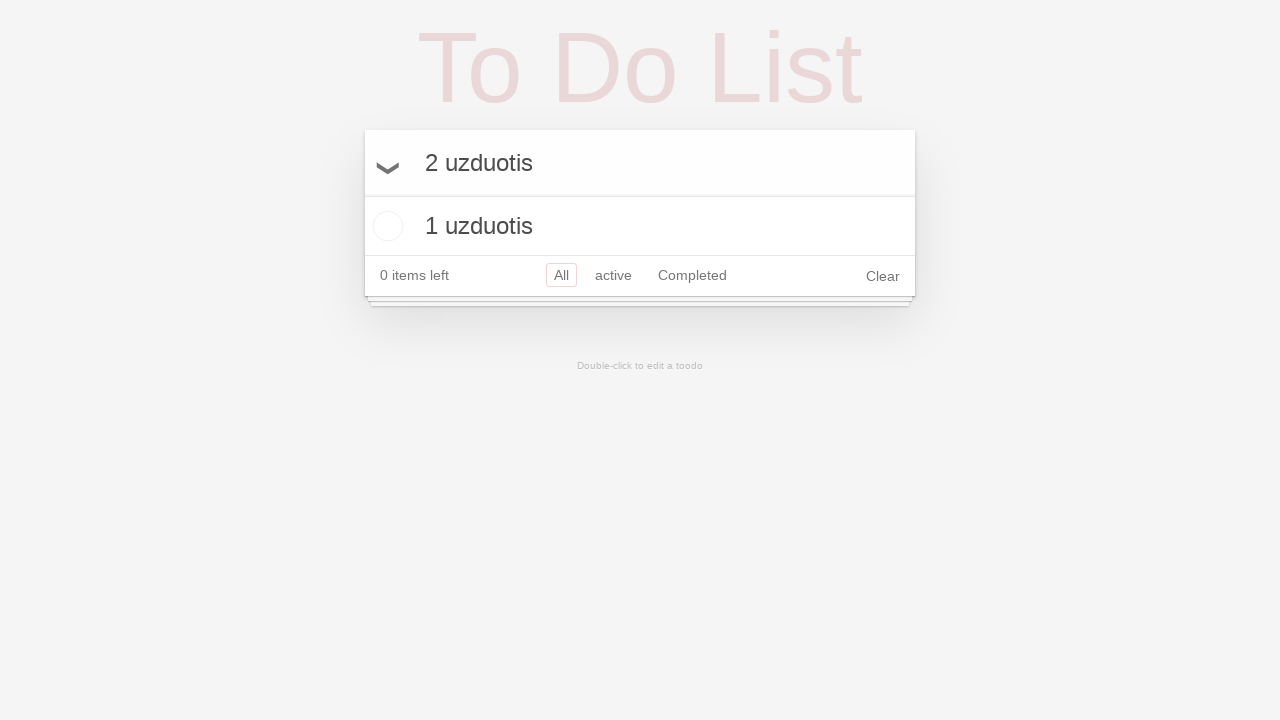

Pressed Enter to add second todo item on .new-todo
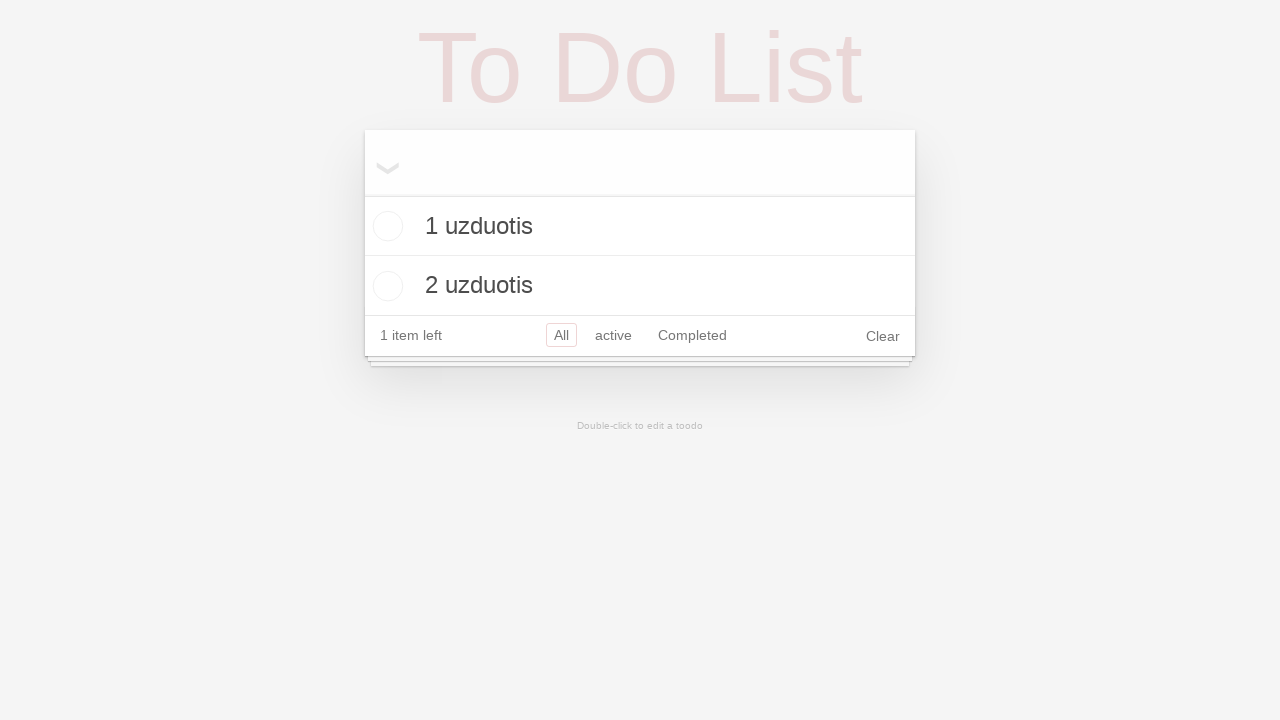

Filled third todo item '3 uzduotis' on .new-todo
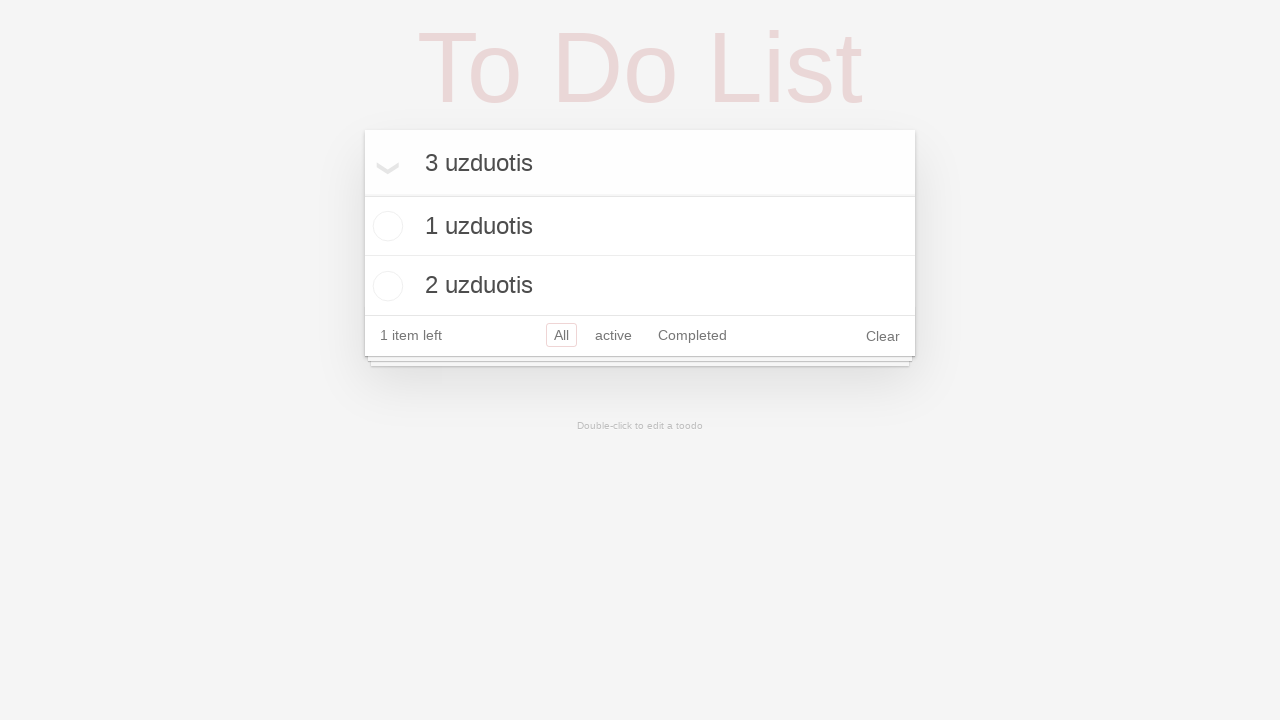

Pressed Enter to add third todo item on .new-todo
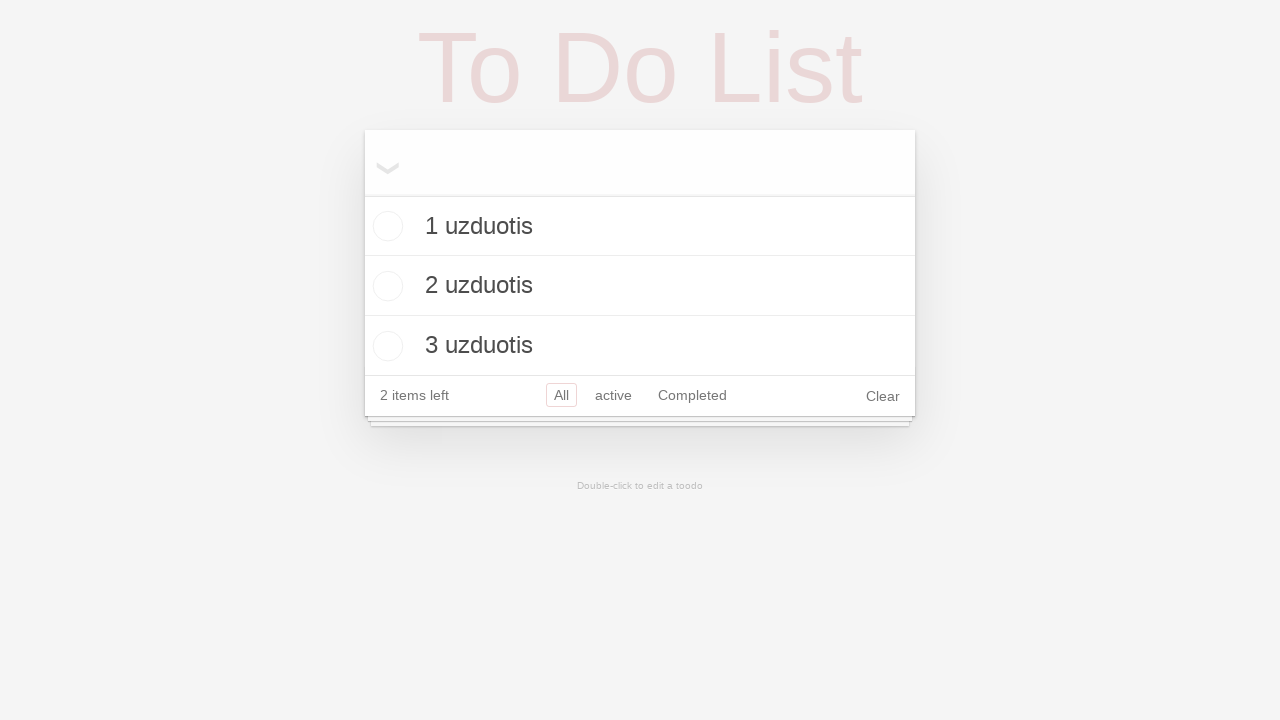

Filled fourth todo item '4 uzduotis' on .new-todo
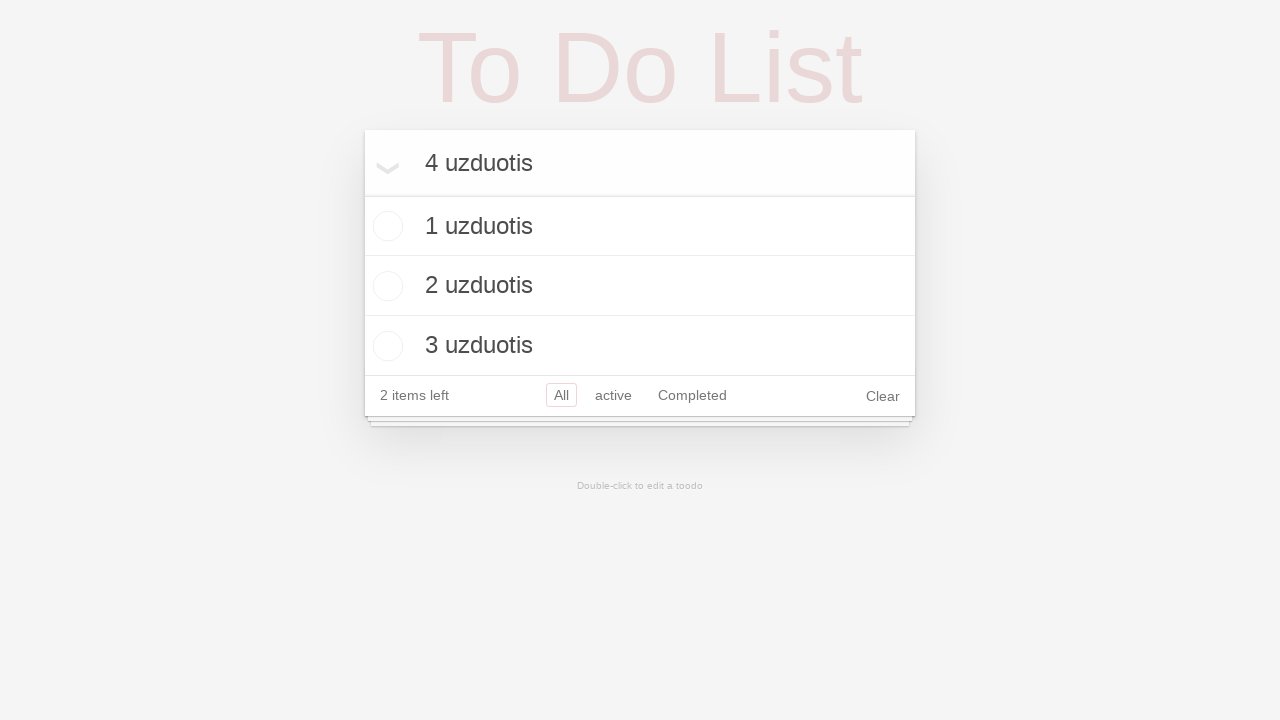

Pressed Enter to add fourth todo item on .new-todo
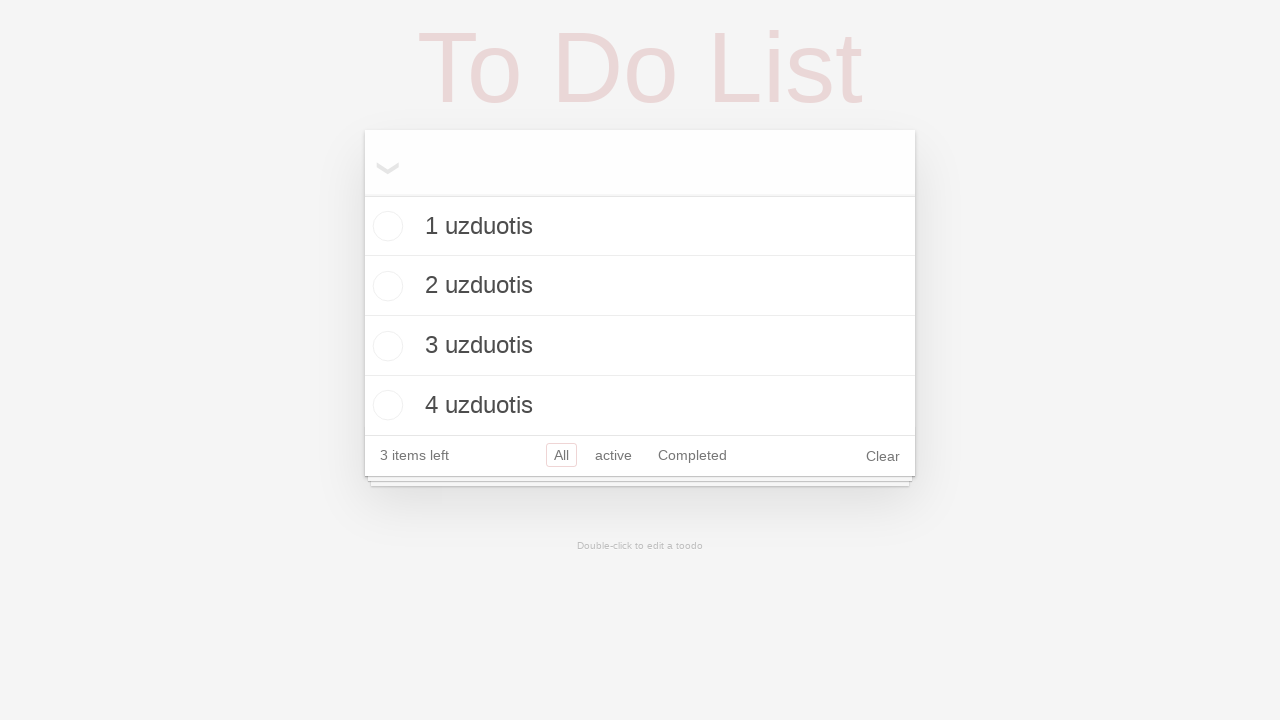

Filled fifth todo item '5 uzduotis' on .new-todo
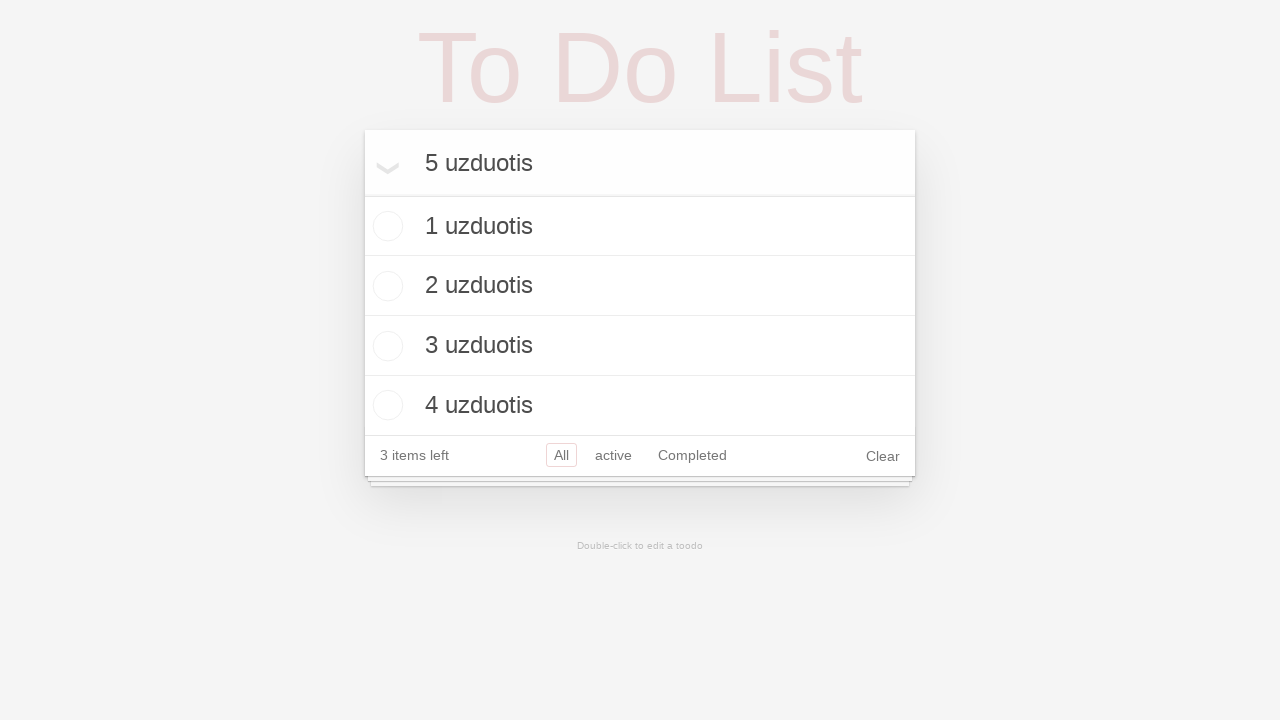

Pressed Enter to add fifth todo item on .new-todo
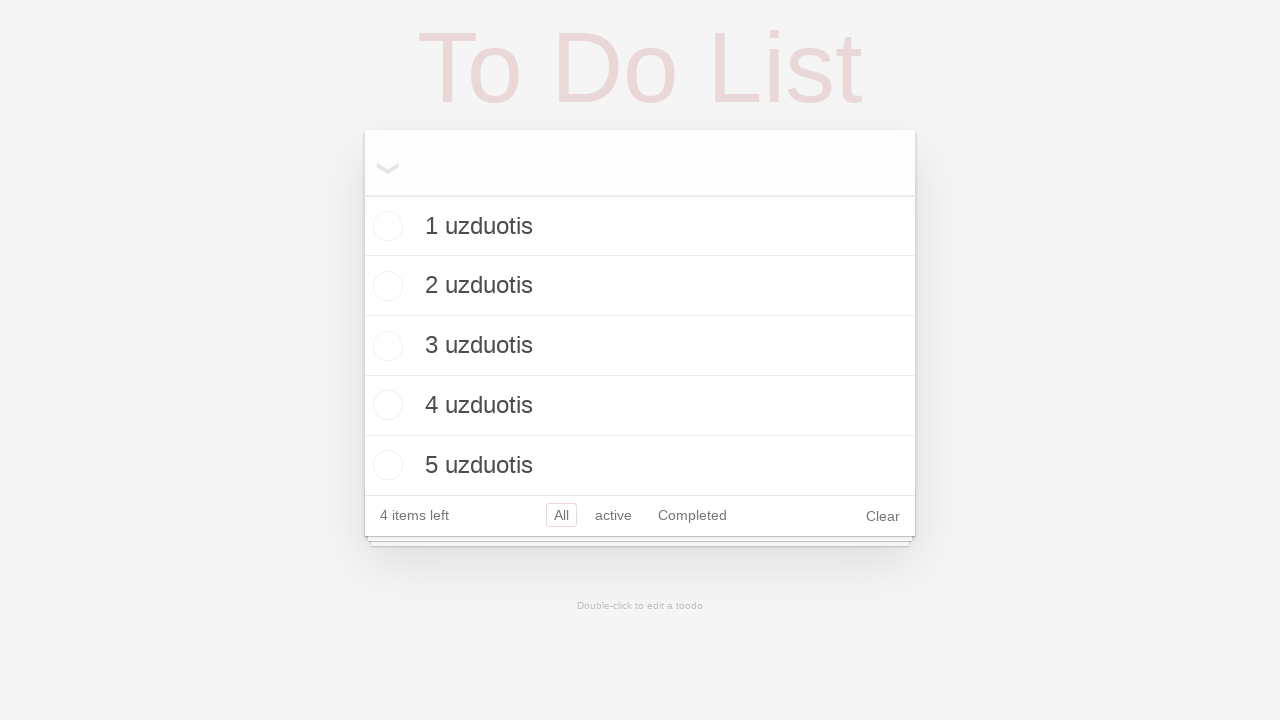

Filled sixth todo item '6 uzduotis' on .new-todo
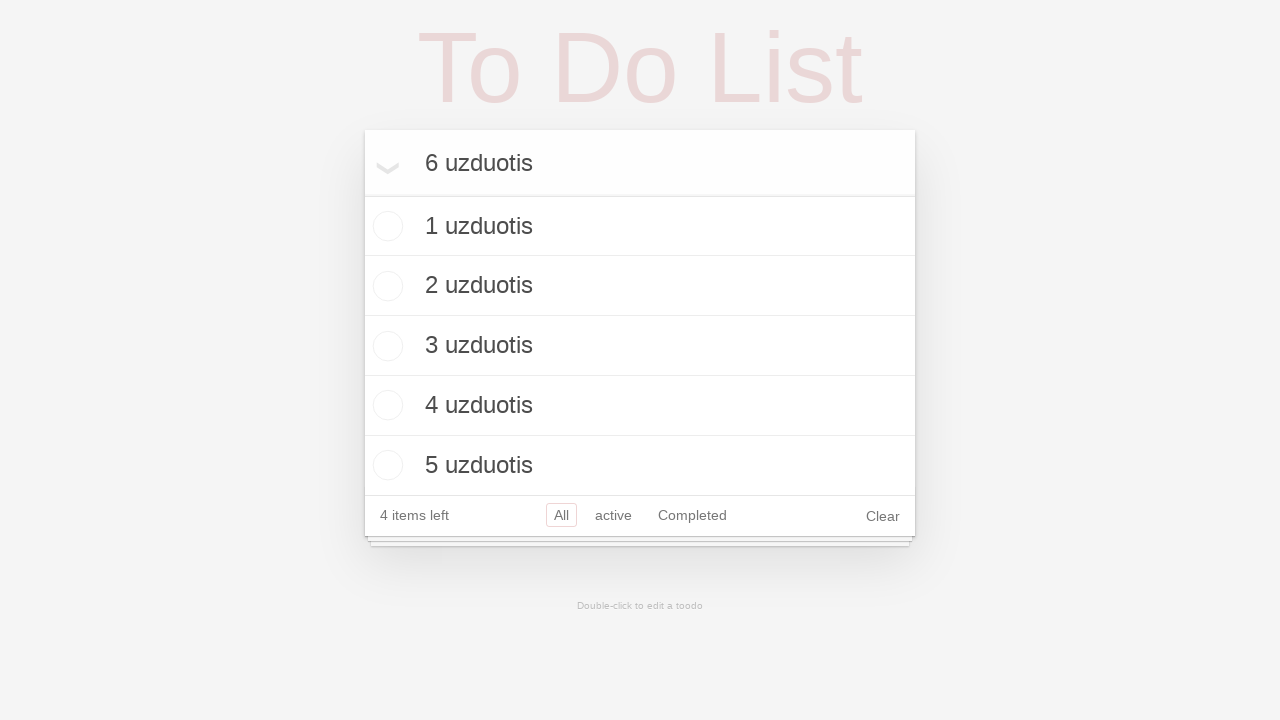

Pressed Enter to add sixth todo item on .new-todo
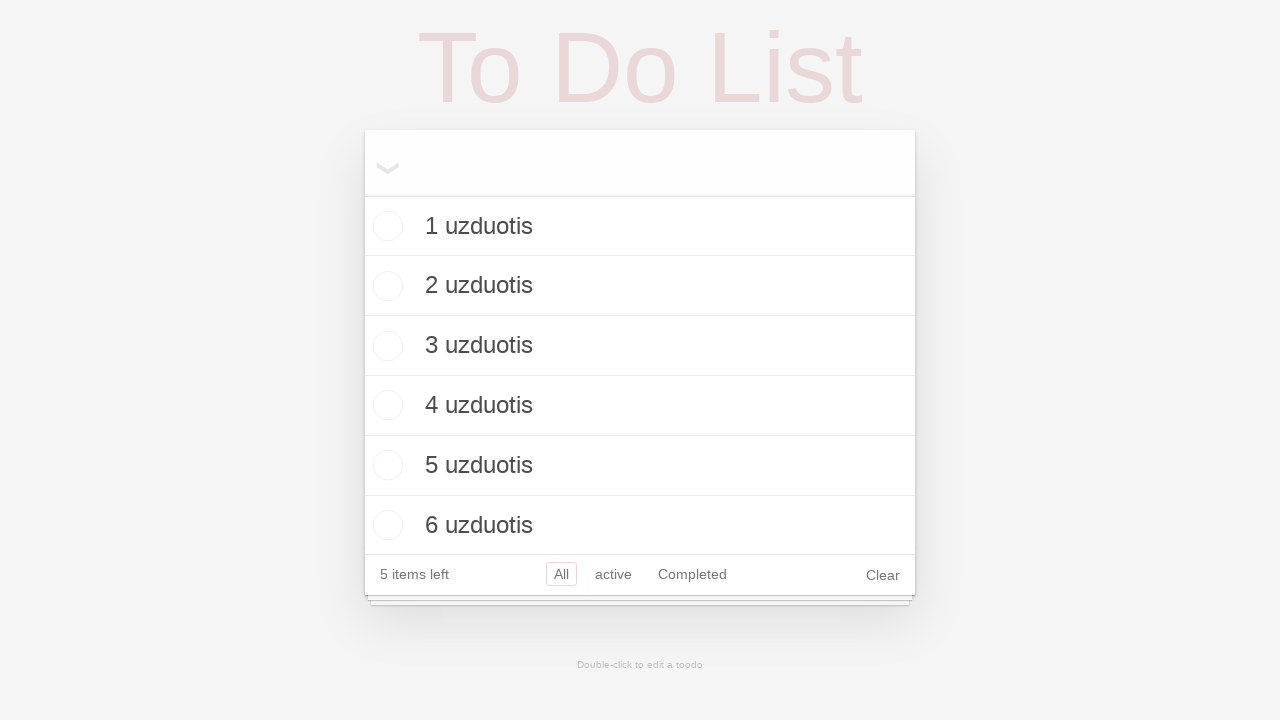

Double-clicked on third todo item to enter edit mode at (640, 346) on ul.todo-list li >> nth=2
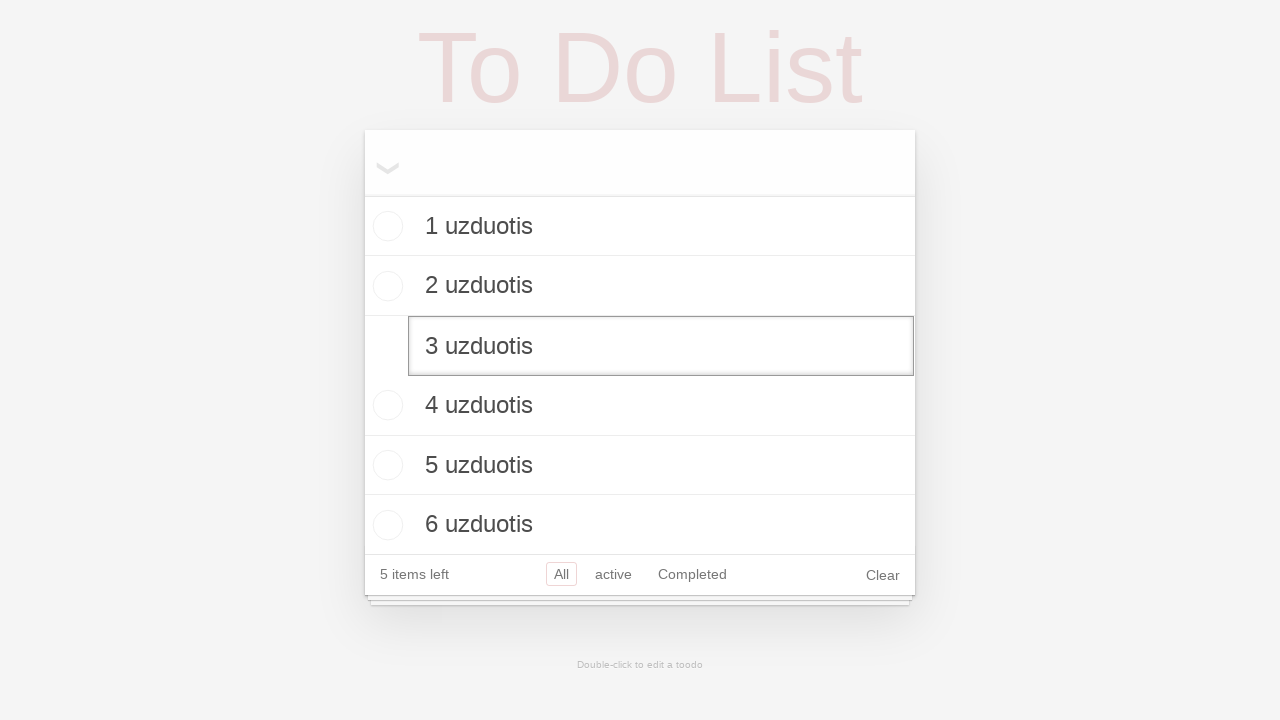

Cleared the edit field on ul.todo-list li >> nth=2 >> input.edit
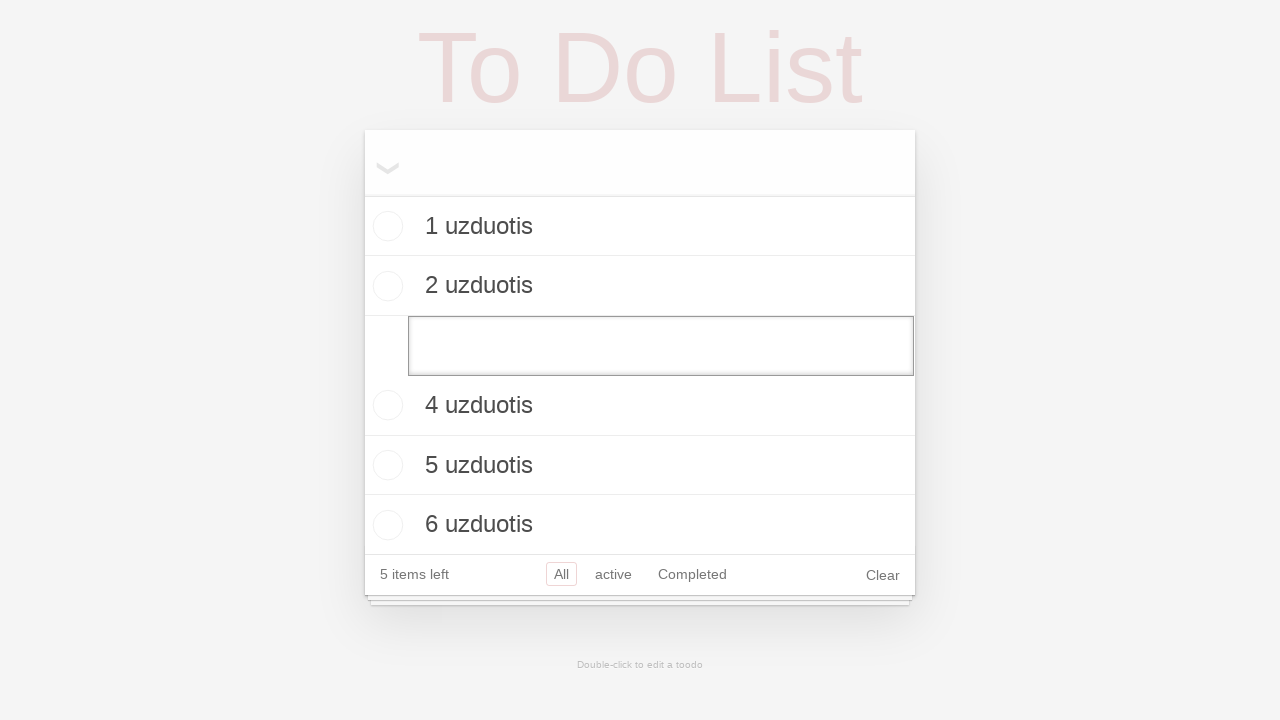

Filled edit field with new text 'Redaguota uzduotis' on ul.todo-list li >> nth=2 >> input.edit
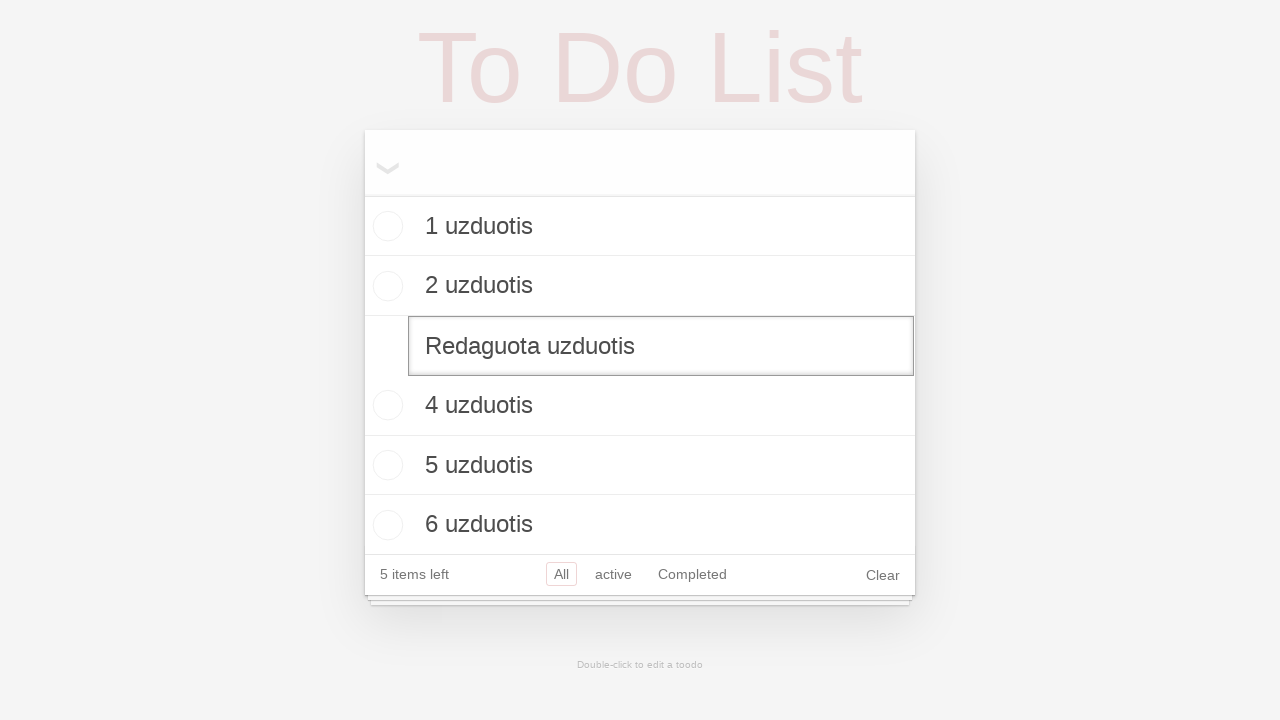

Pressed Enter to confirm the edited todo item on ul.todo-list li >> nth=2 >> input.edit
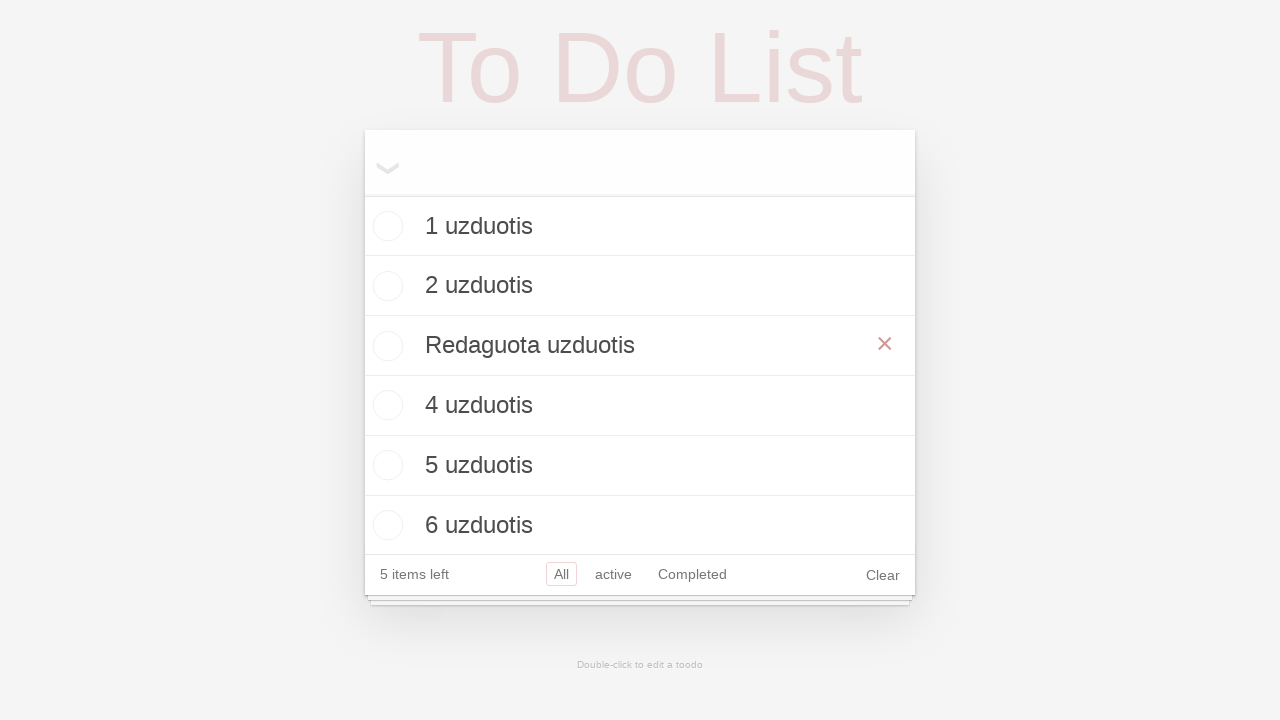

Verified edited todo item 'Redaguota uzduotis' exists in the list
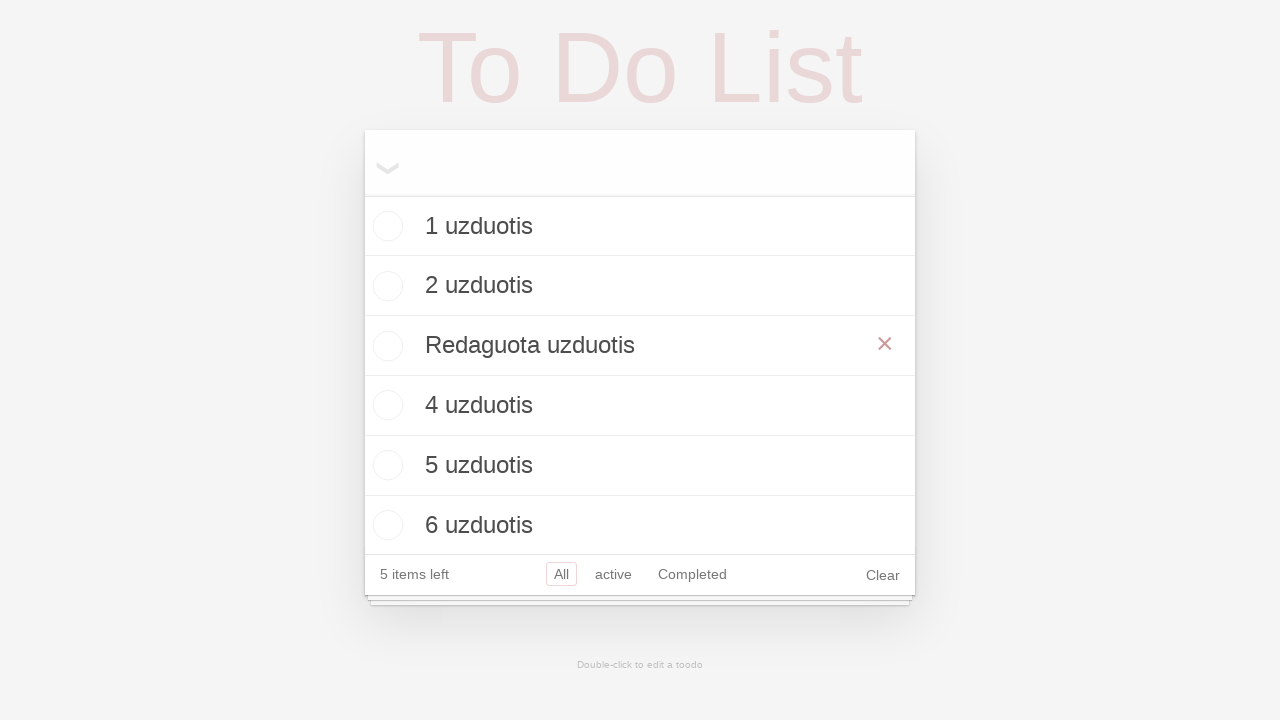

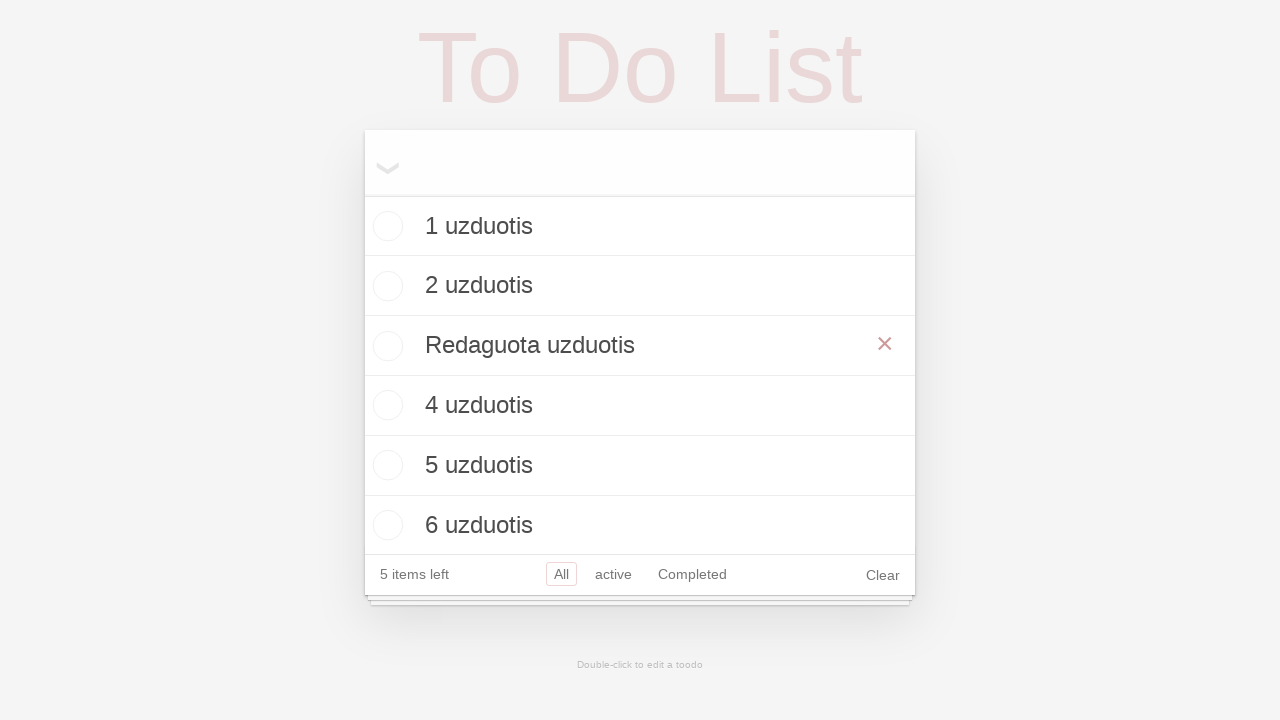